Tests jQuery UI slider interaction by switching to iframe, locating the slider element, and moving it to a specific position using Actions API

Starting URL: https://jqueryui.com/slider/

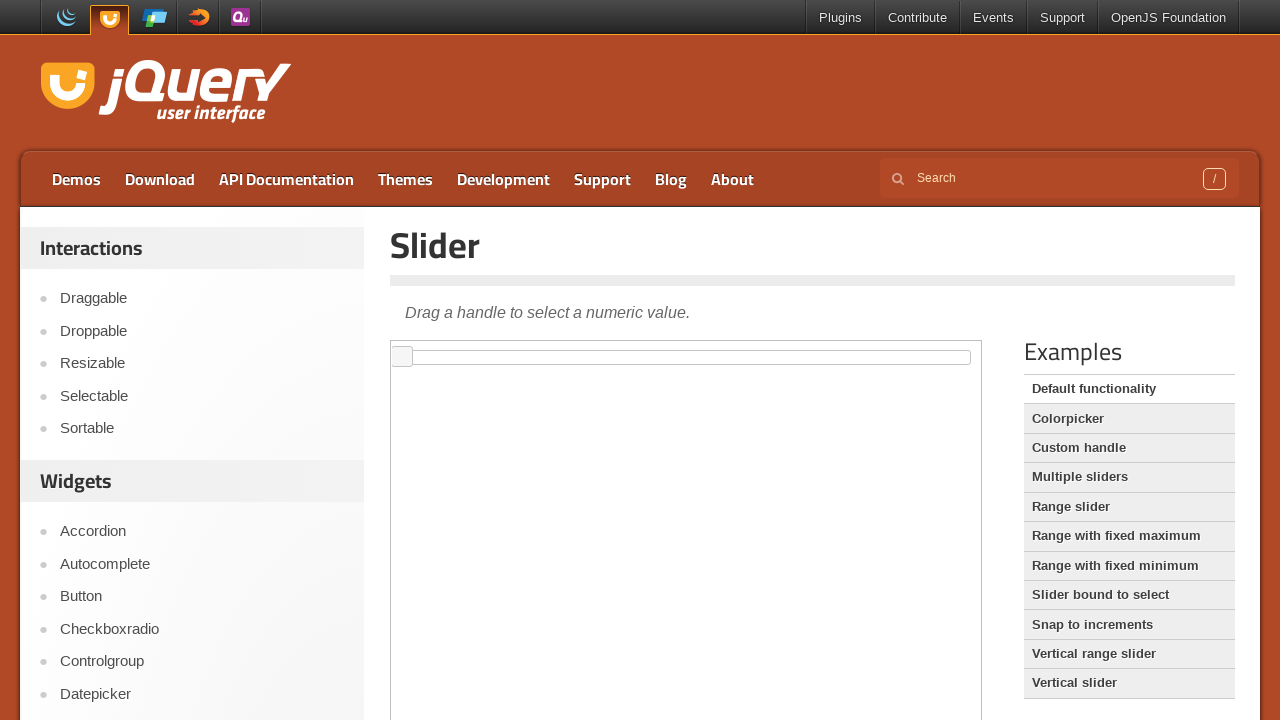

Located iframe containing slider demo
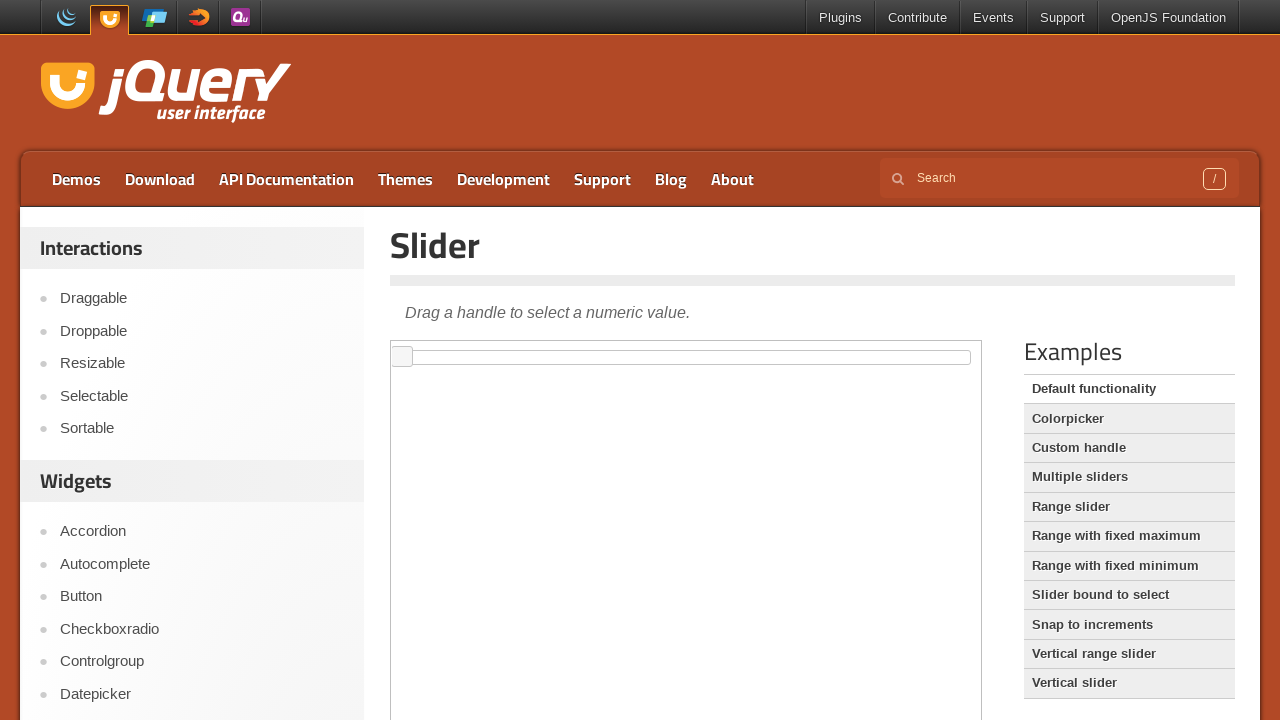

Clicked on slider element to focus it at (686, 357) on iframe.demo-frame >> internal:control=enter-frame >> #slider
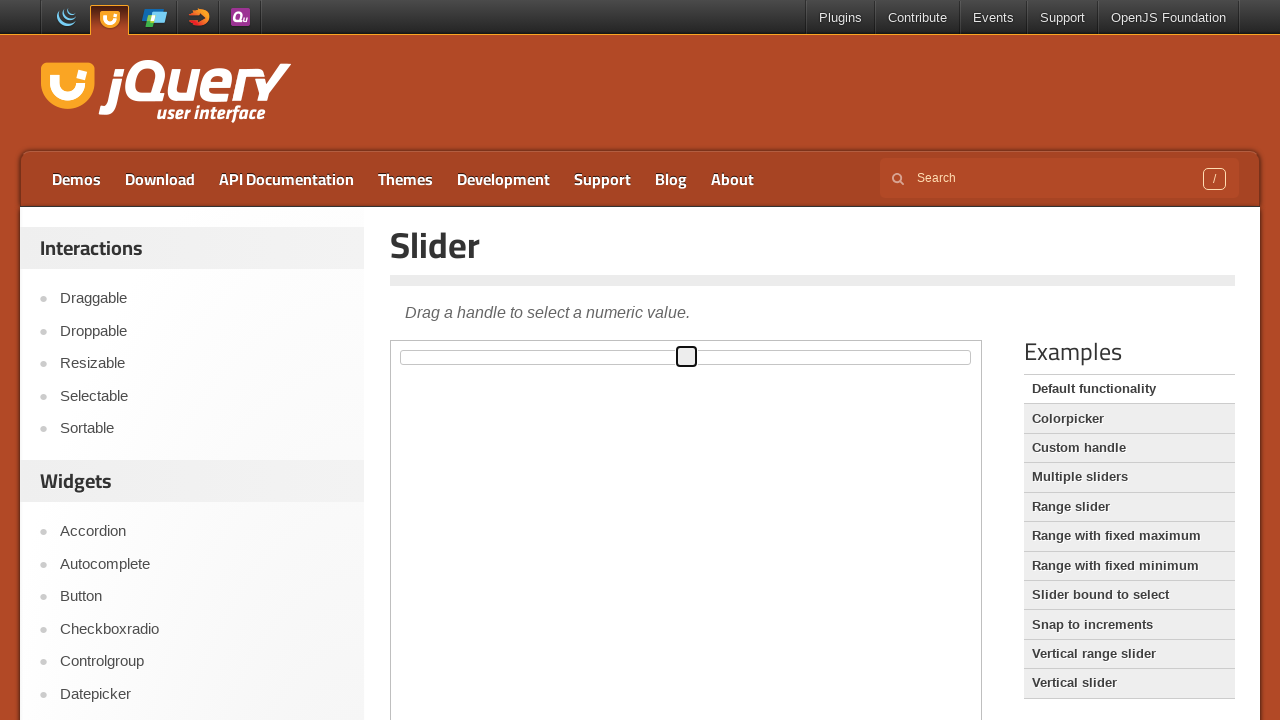

Retrieved slider bounding box dimensions
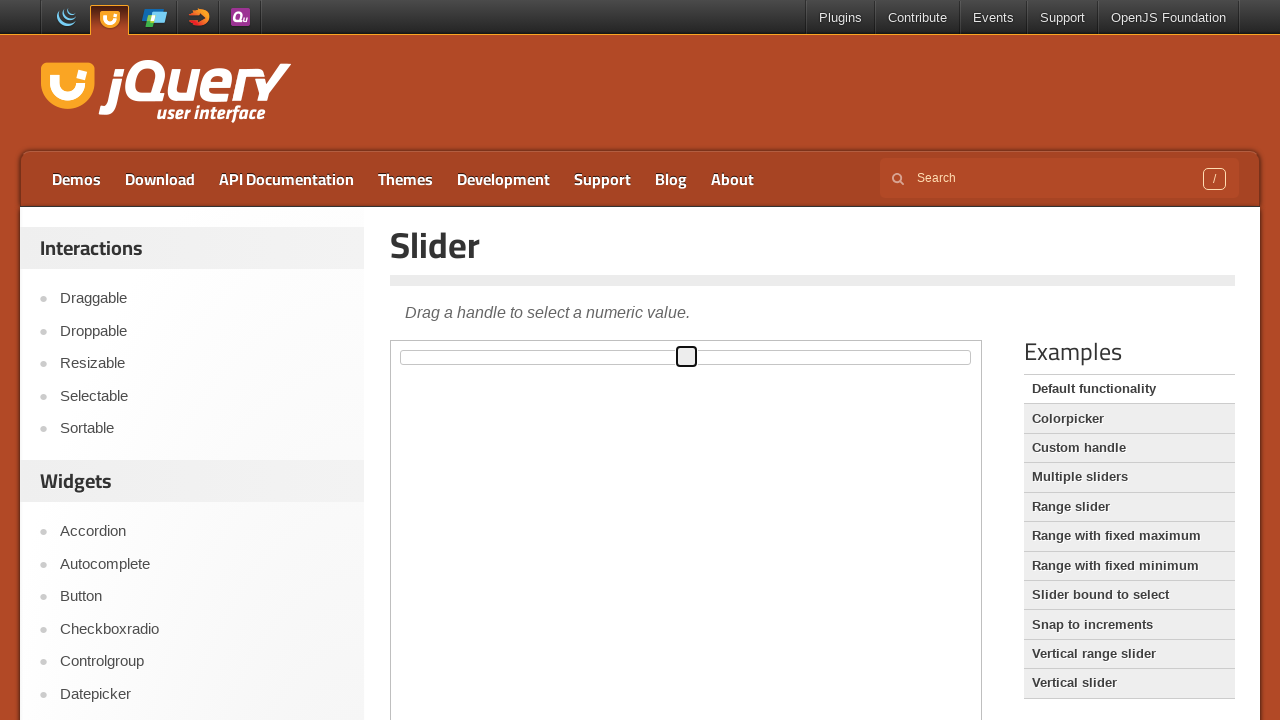

Extracted slider width: 571px
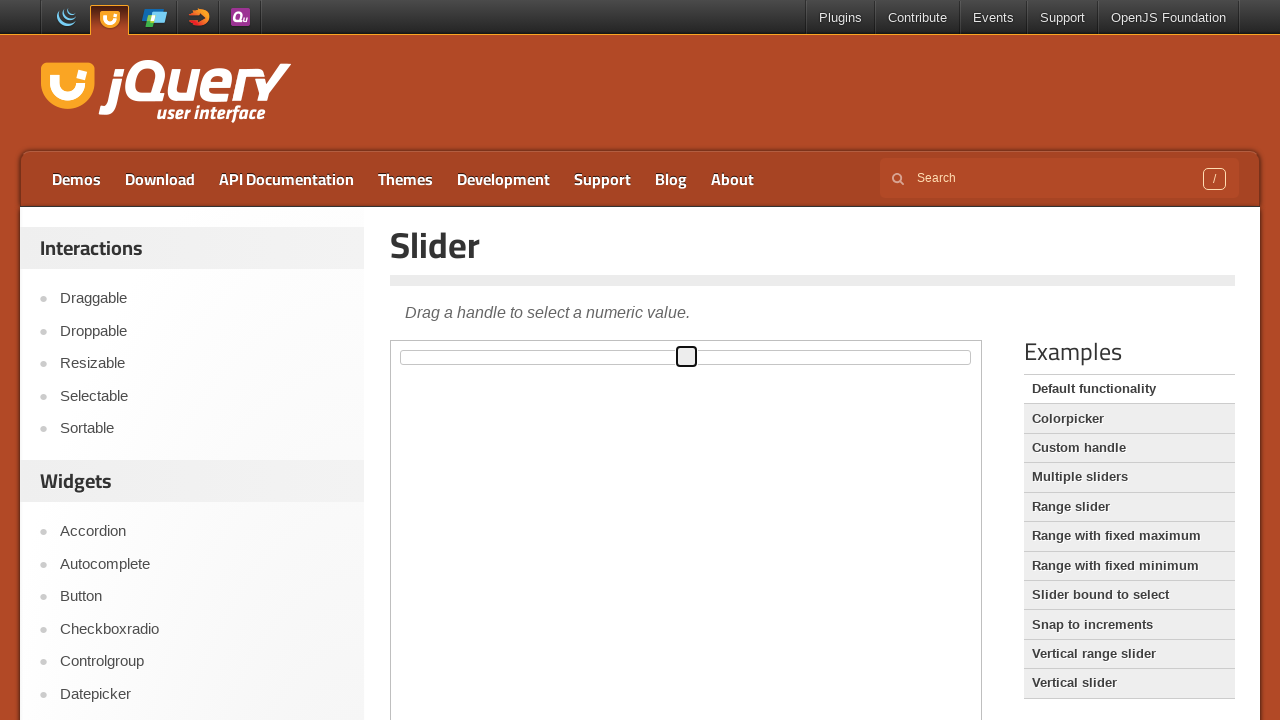

Calculated target position: x=564.109375, y=357.2734375
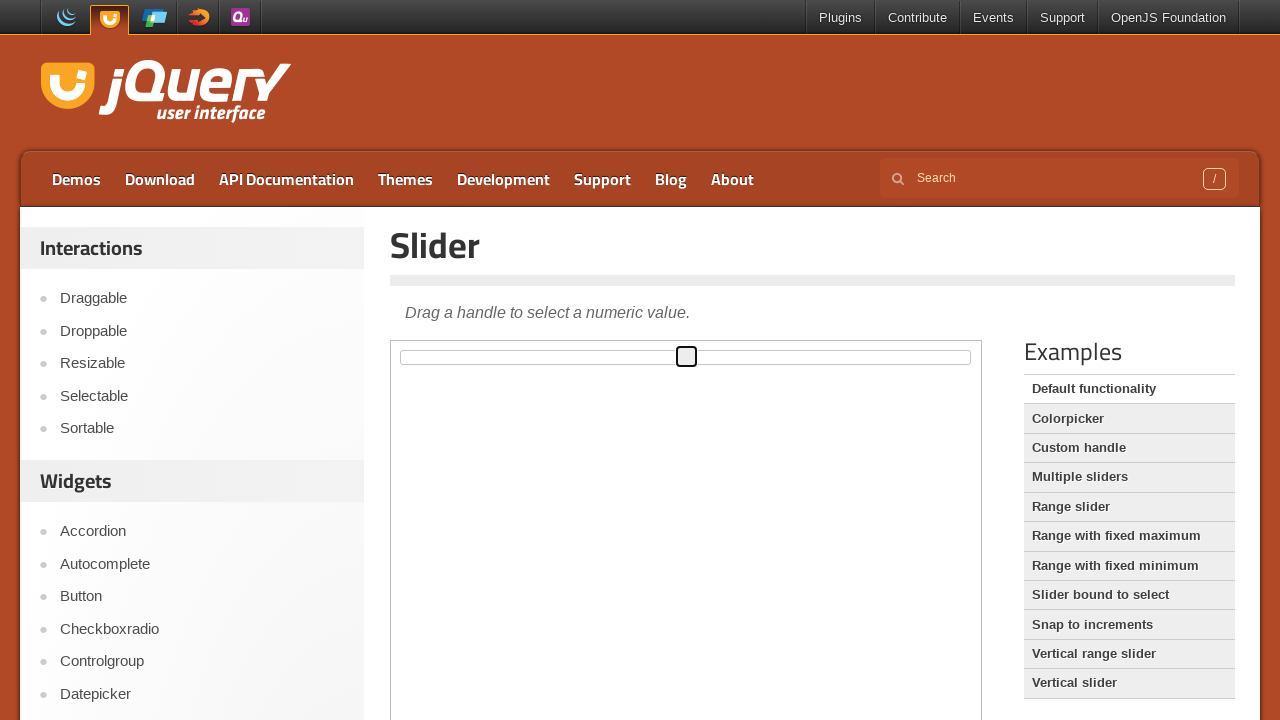

Moved slider to position 164px from left edge at (564, 357)
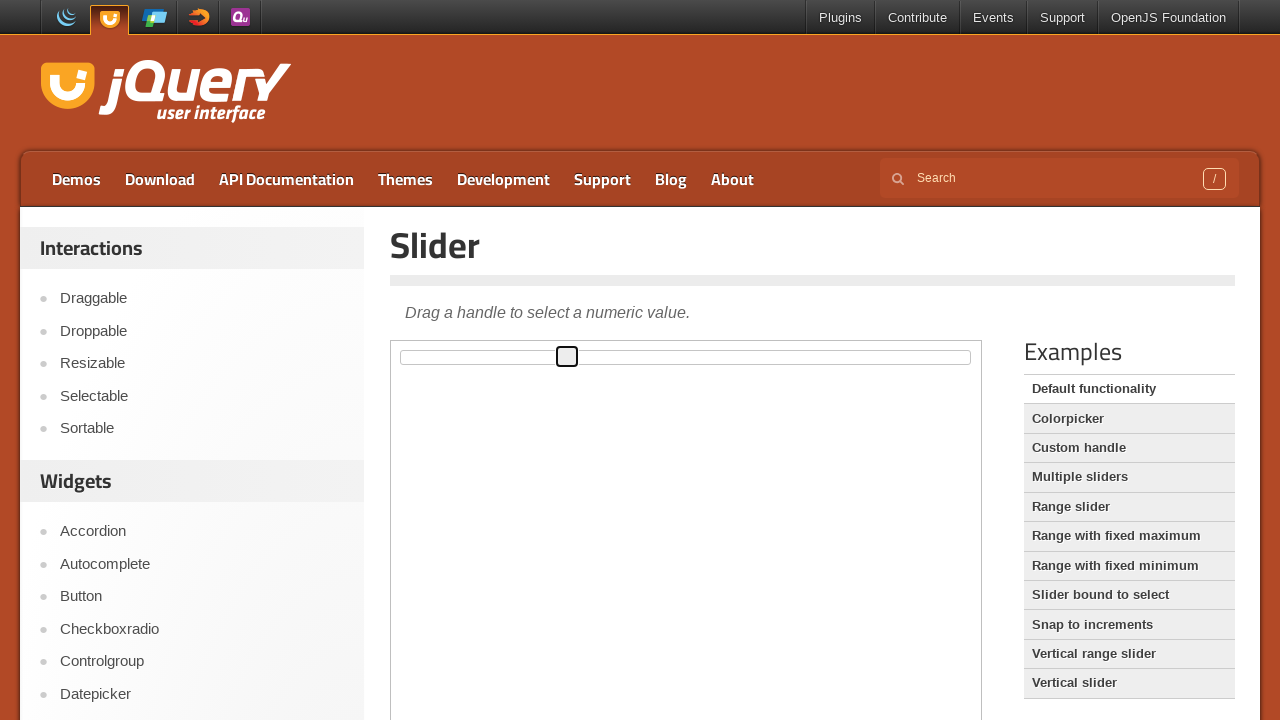

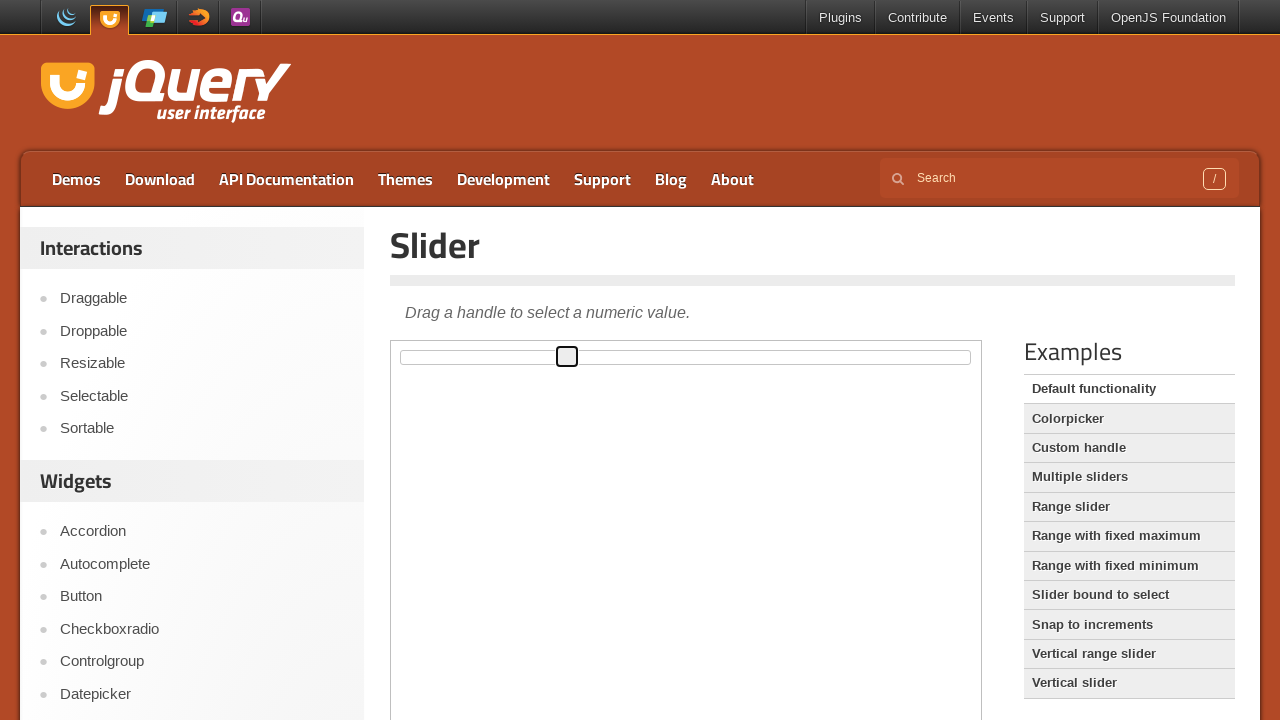